Navigates to the Mississauga city portal homepage and maximizes the browser window

Starting URL: http://www.mississauga.ca/portal/home

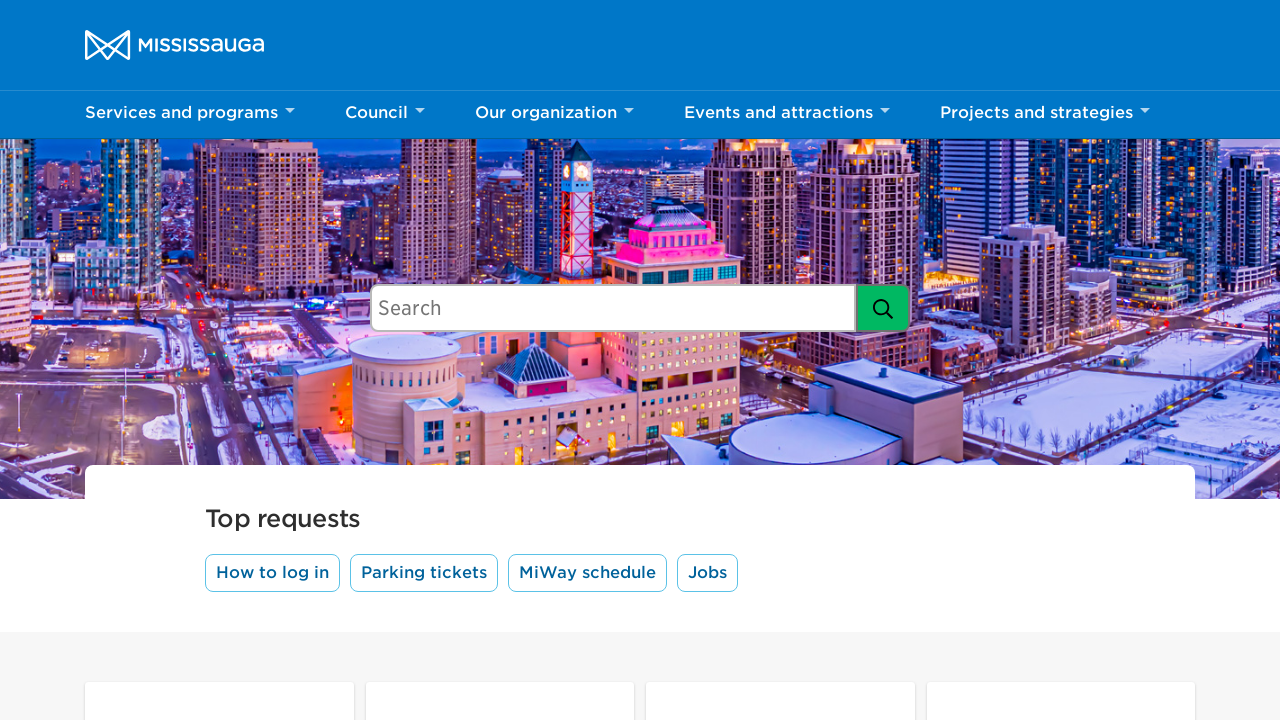

Navigated to Mississauga city portal homepage
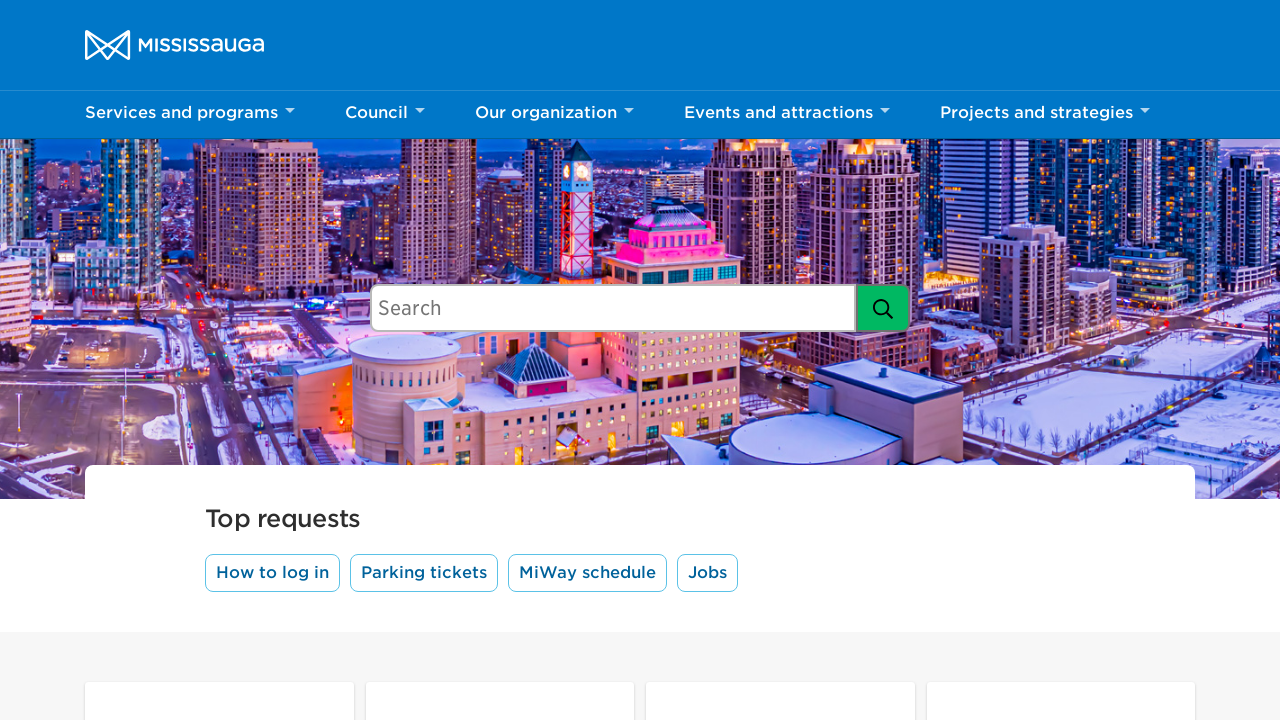

Maximized browser window to 1920x1080
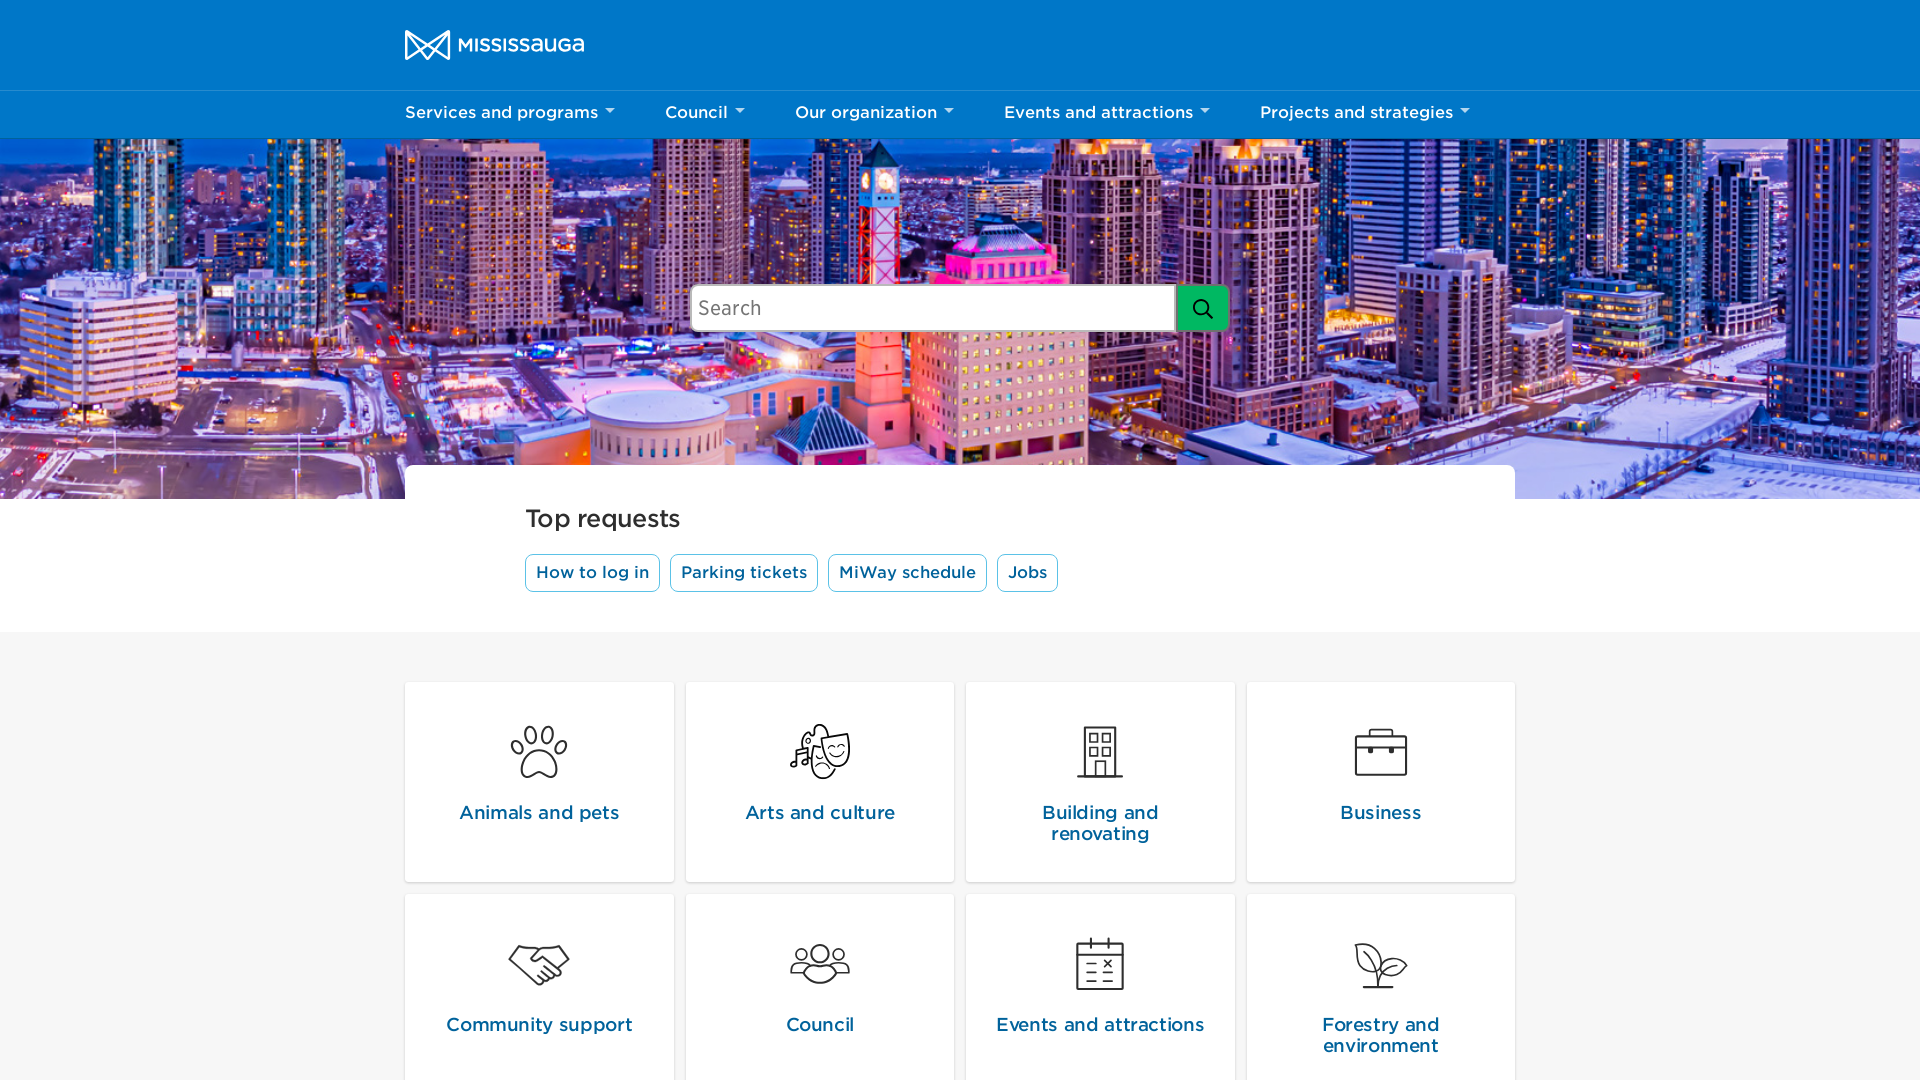

Page fully loaded (domcontentloaded state)
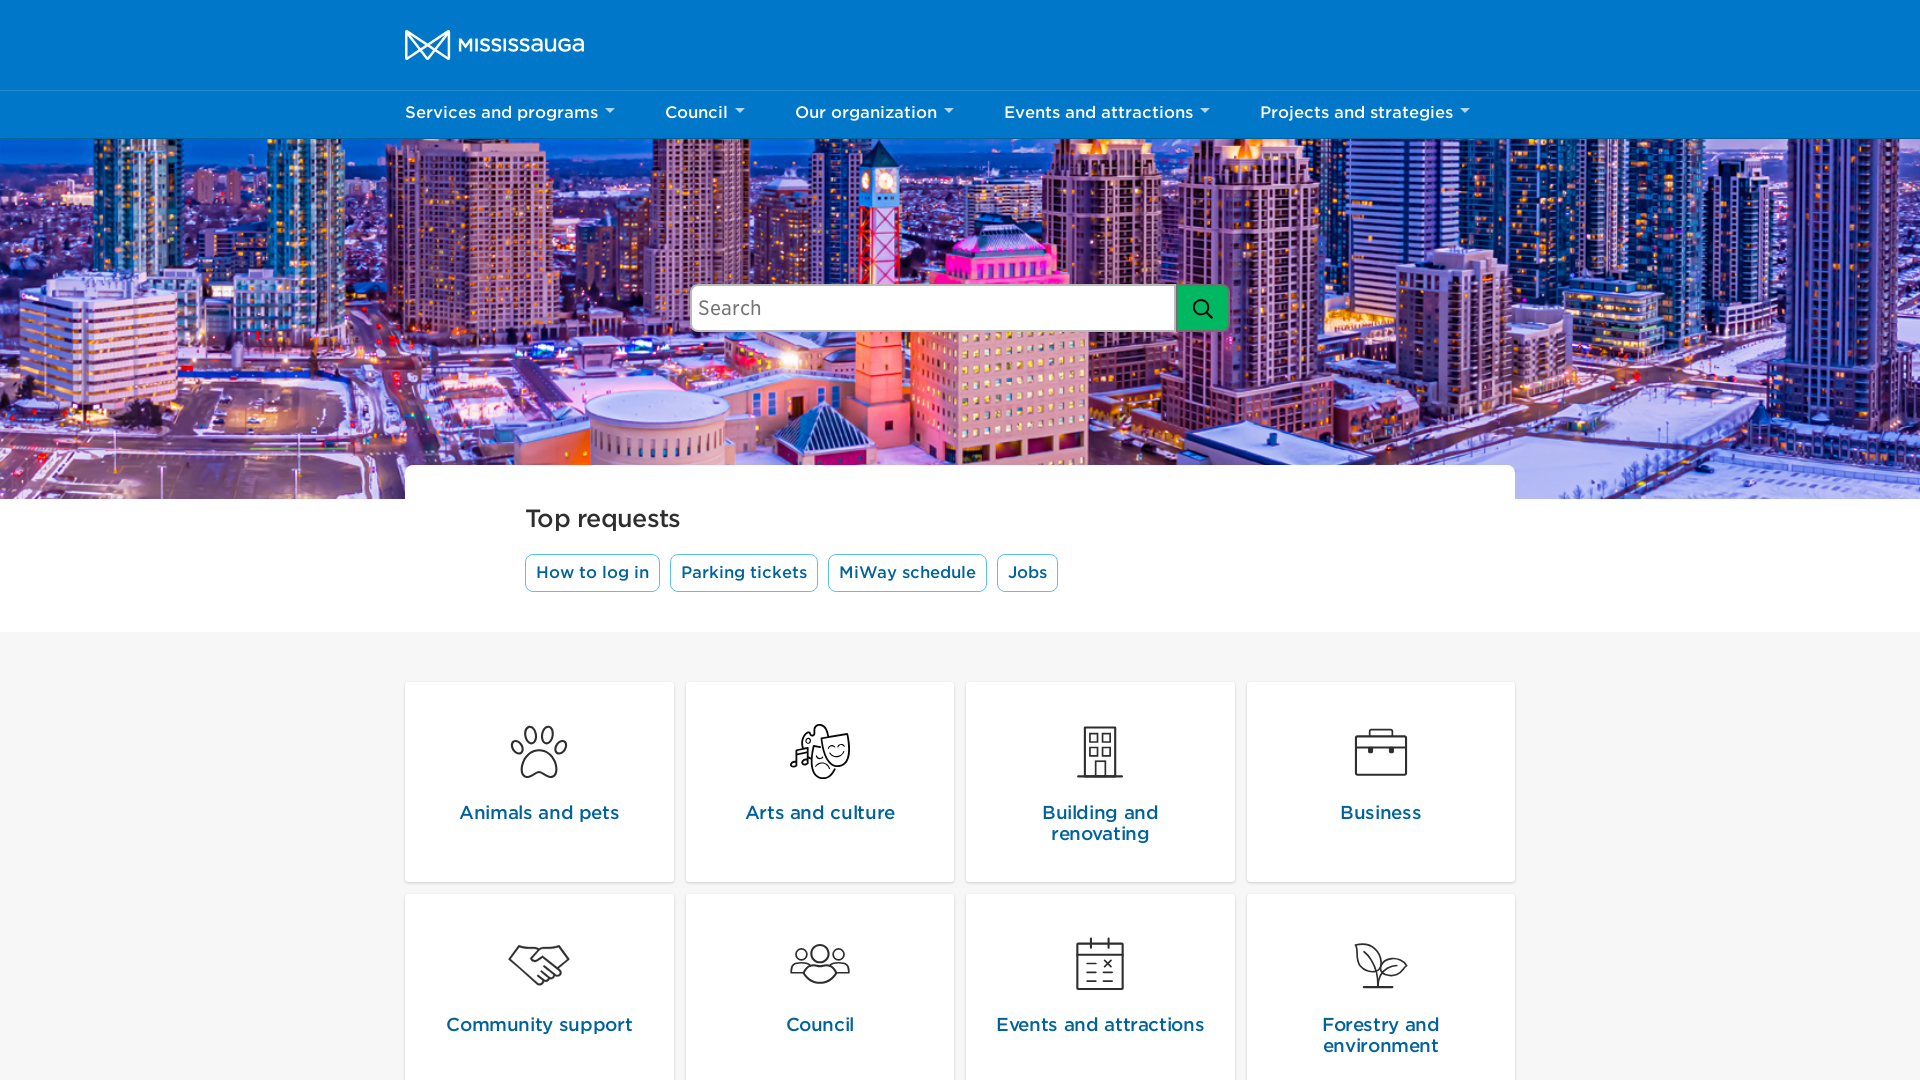

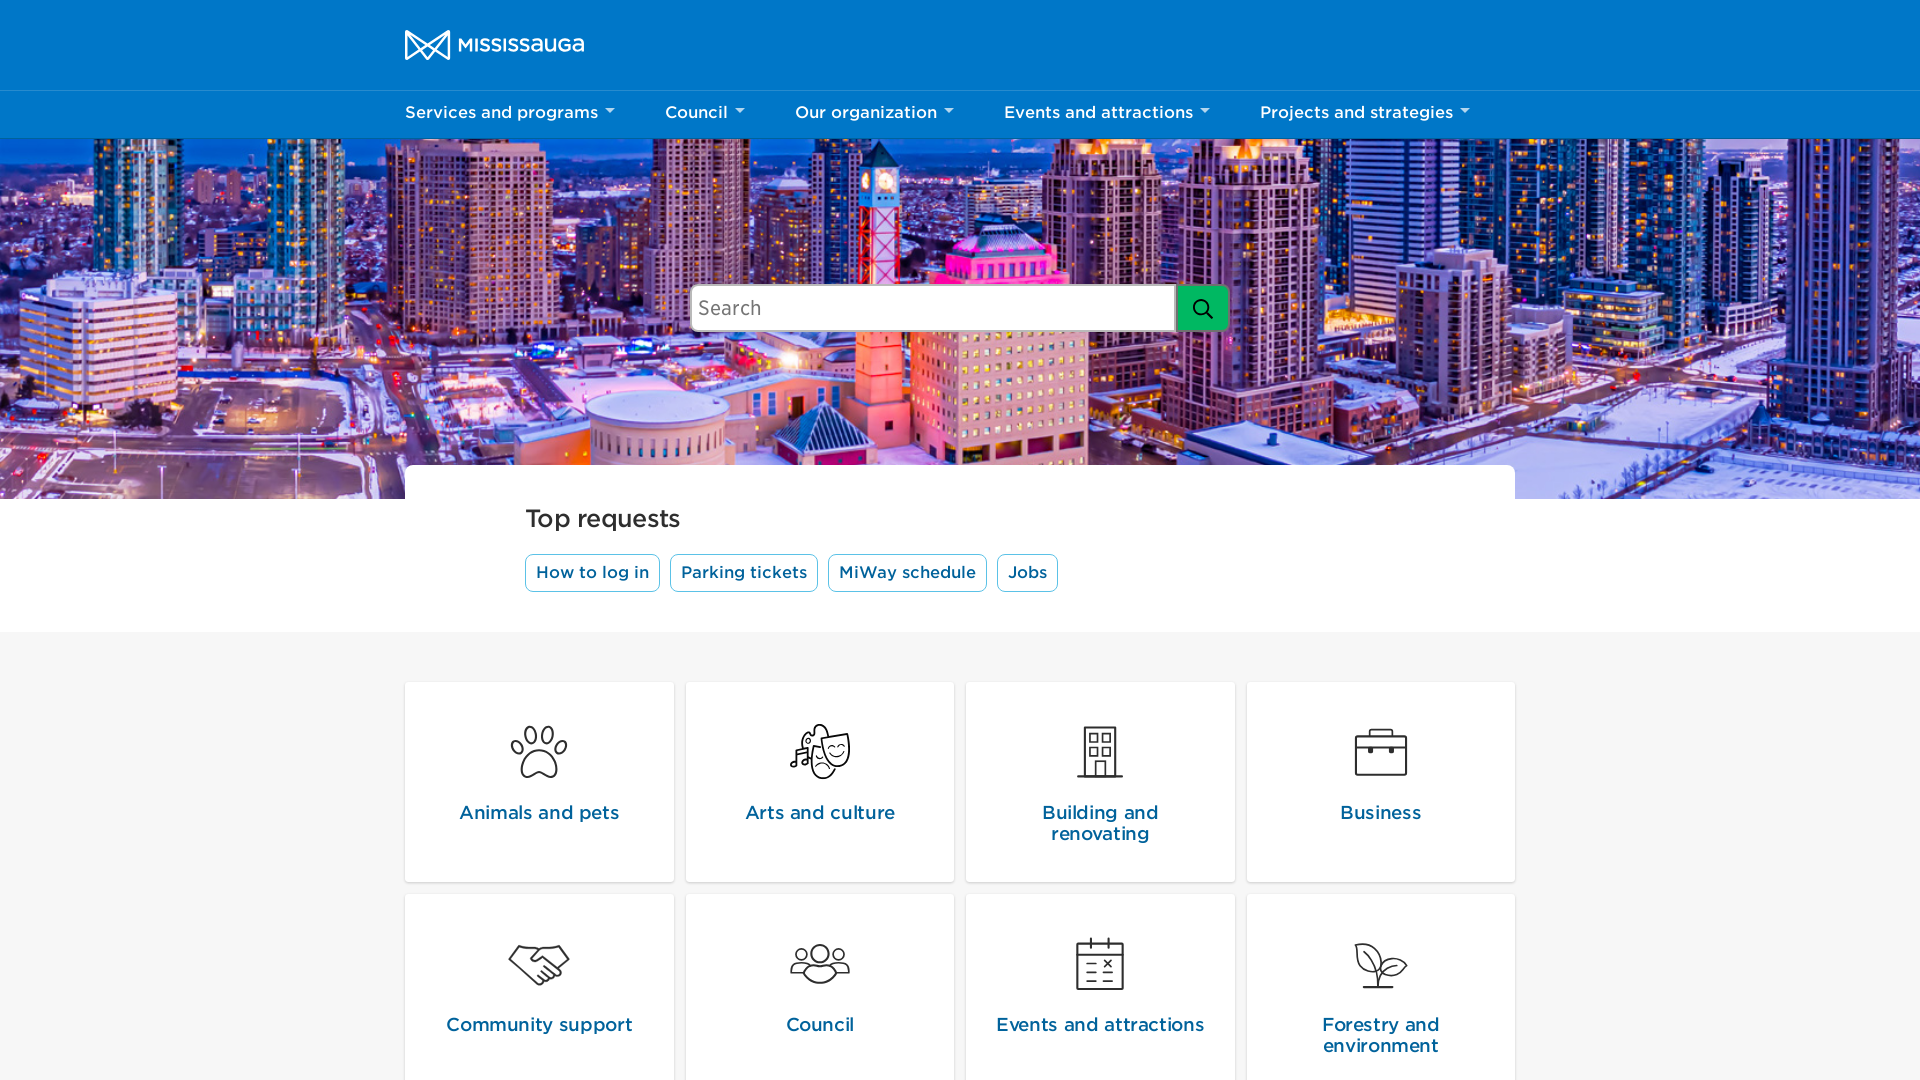